Tests that a todo item is removed if an empty text string is entered during editing

Starting URL: https://demo.playwright.dev/todomvc

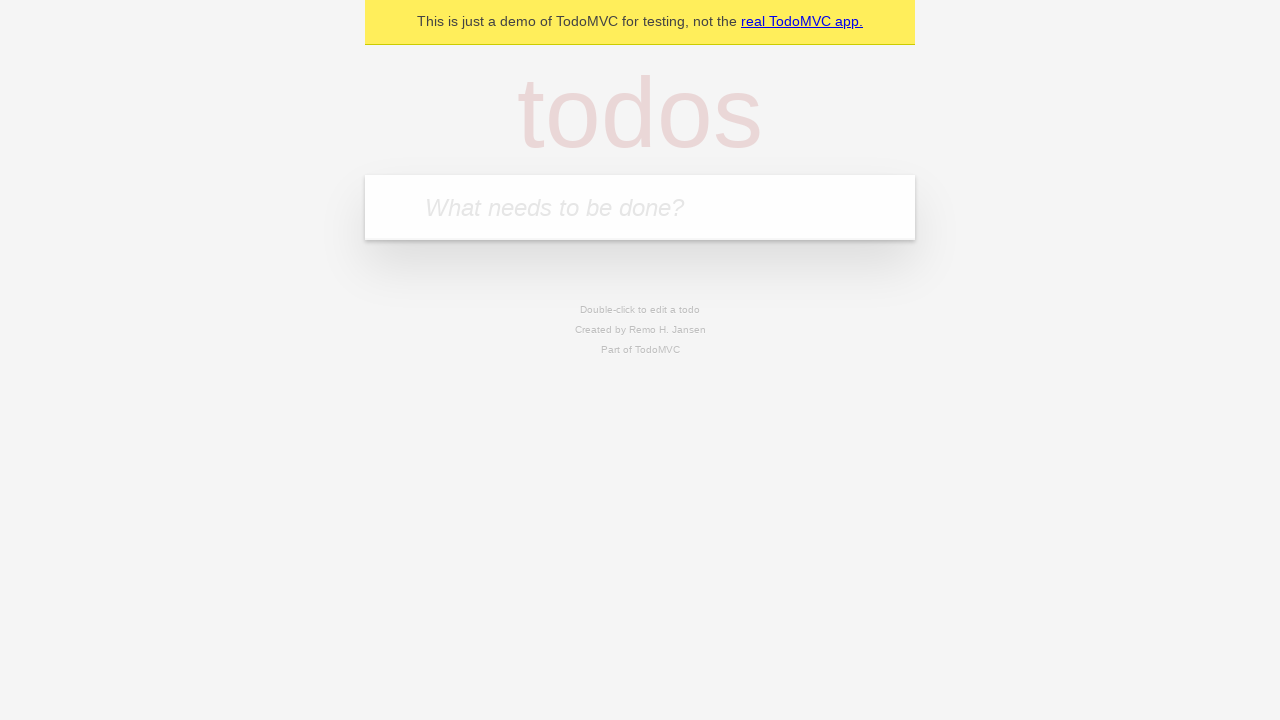

Filled new todo input with 'buy some cheese' on internal:attr=[placeholder="What needs to be done?"i]
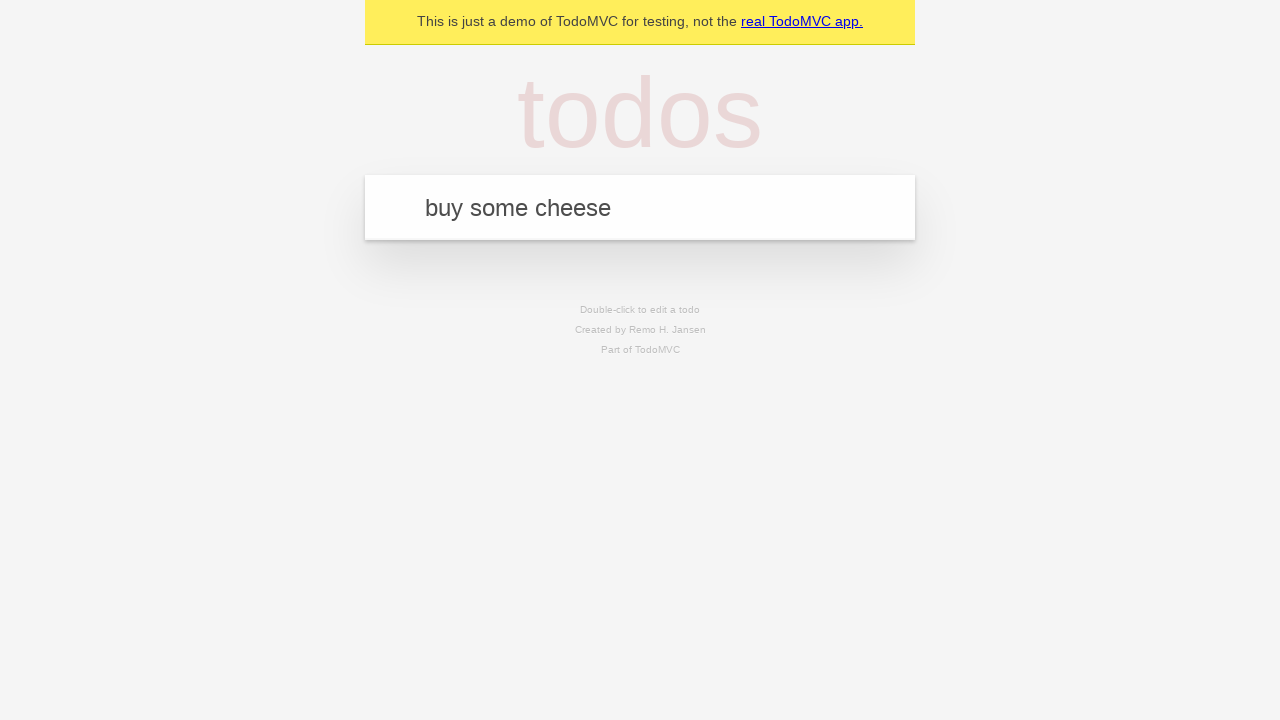

Pressed Enter to create first todo item on internal:attr=[placeholder="What needs to be done?"i]
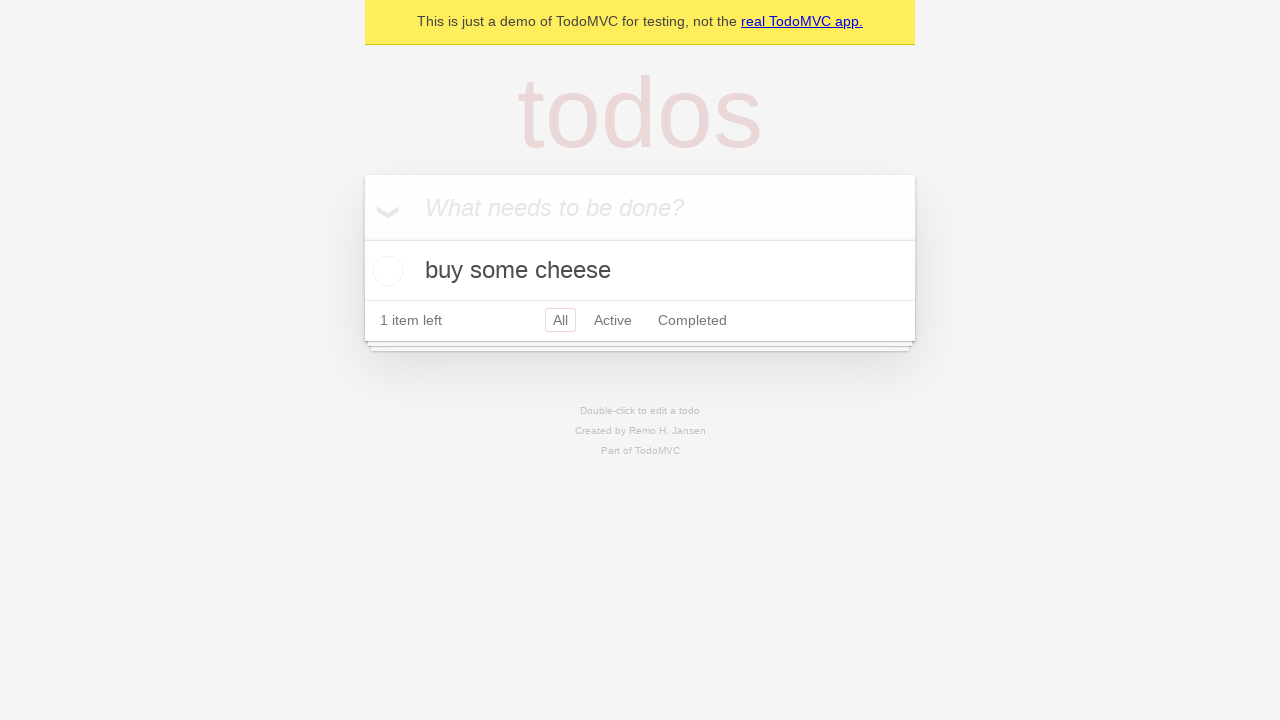

Filled new todo input with 'feed the cat' on internal:attr=[placeholder="What needs to be done?"i]
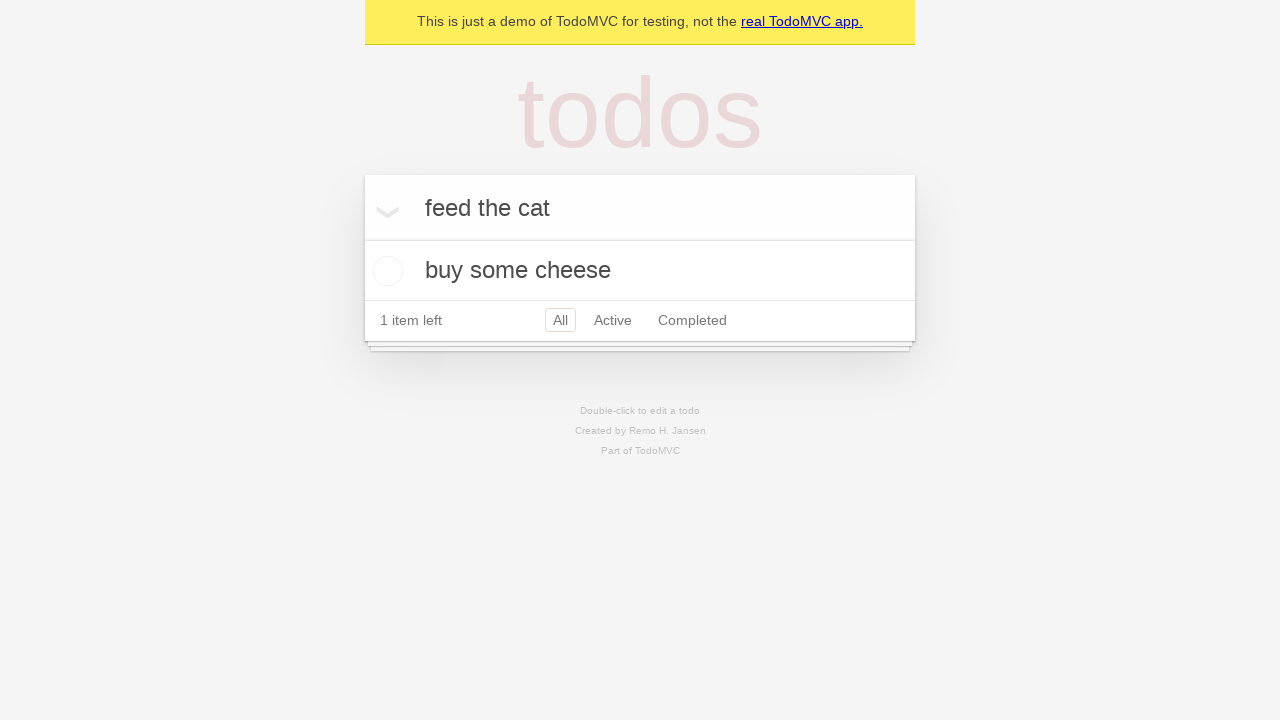

Pressed Enter to create second todo item on internal:attr=[placeholder="What needs to be done?"i]
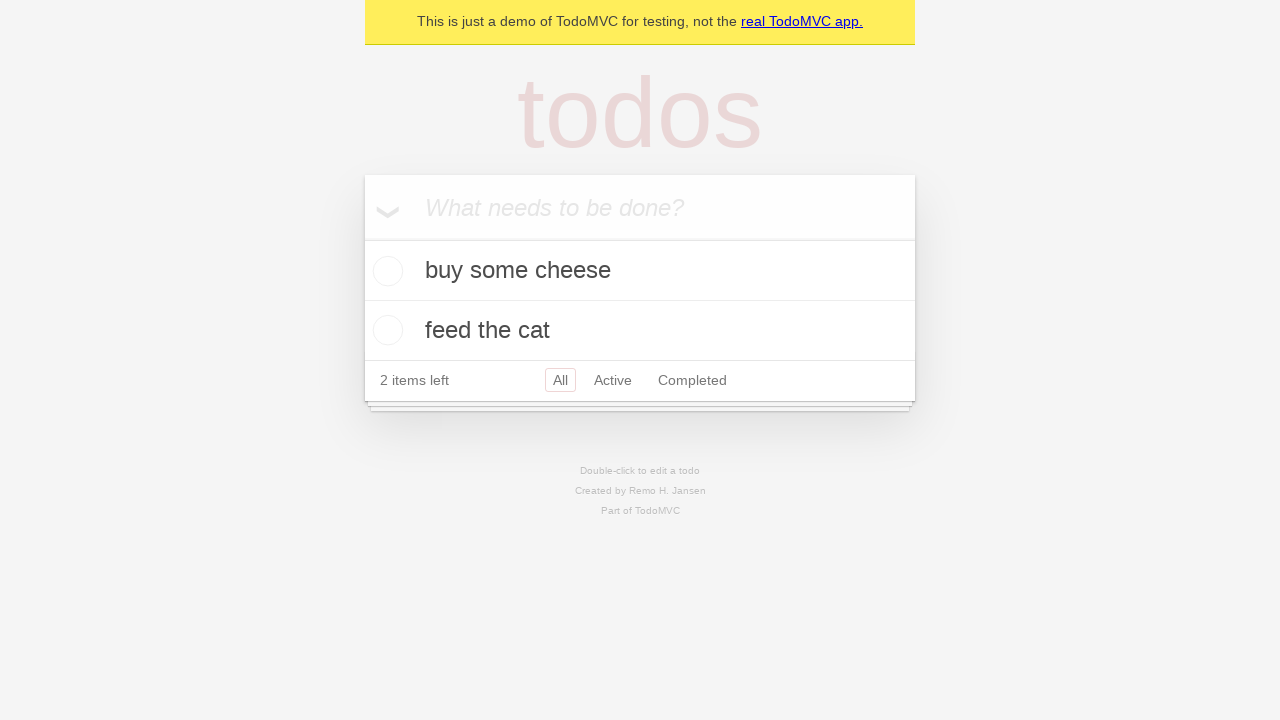

Filled new todo input with 'book a doctors appointment' on internal:attr=[placeholder="What needs to be done?"i]
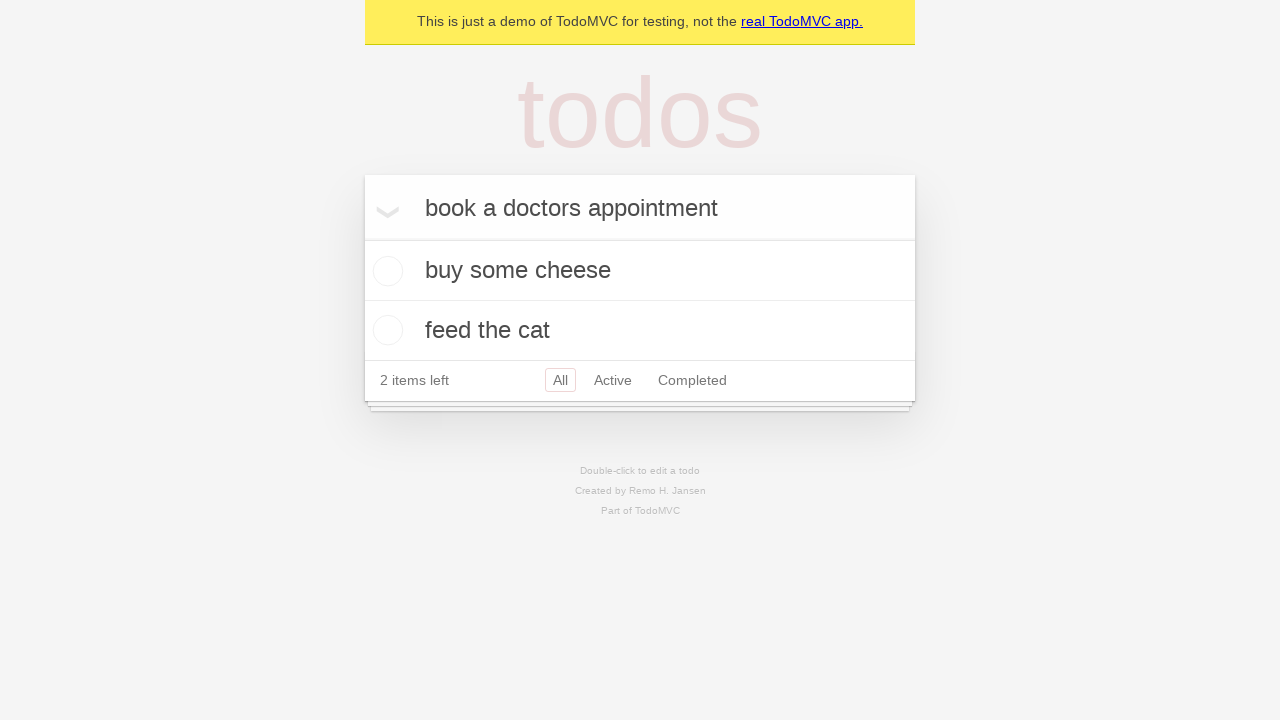

Pressed Enter to create third todo item on internal:attr=[placeholder="What needs to be done?"i]
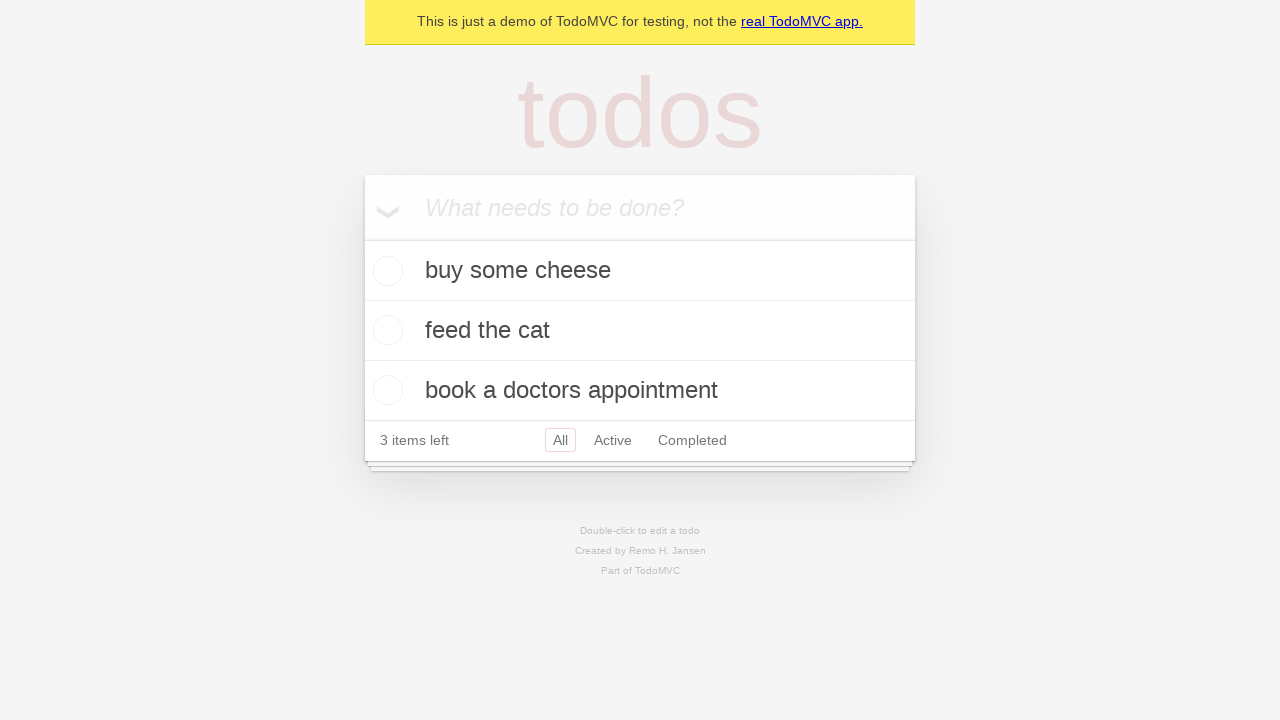

Double-clicked on second todo item to enter edit mode at (640, 331) on internal:testid=[data-testid="todo-item"s] >> nth=1
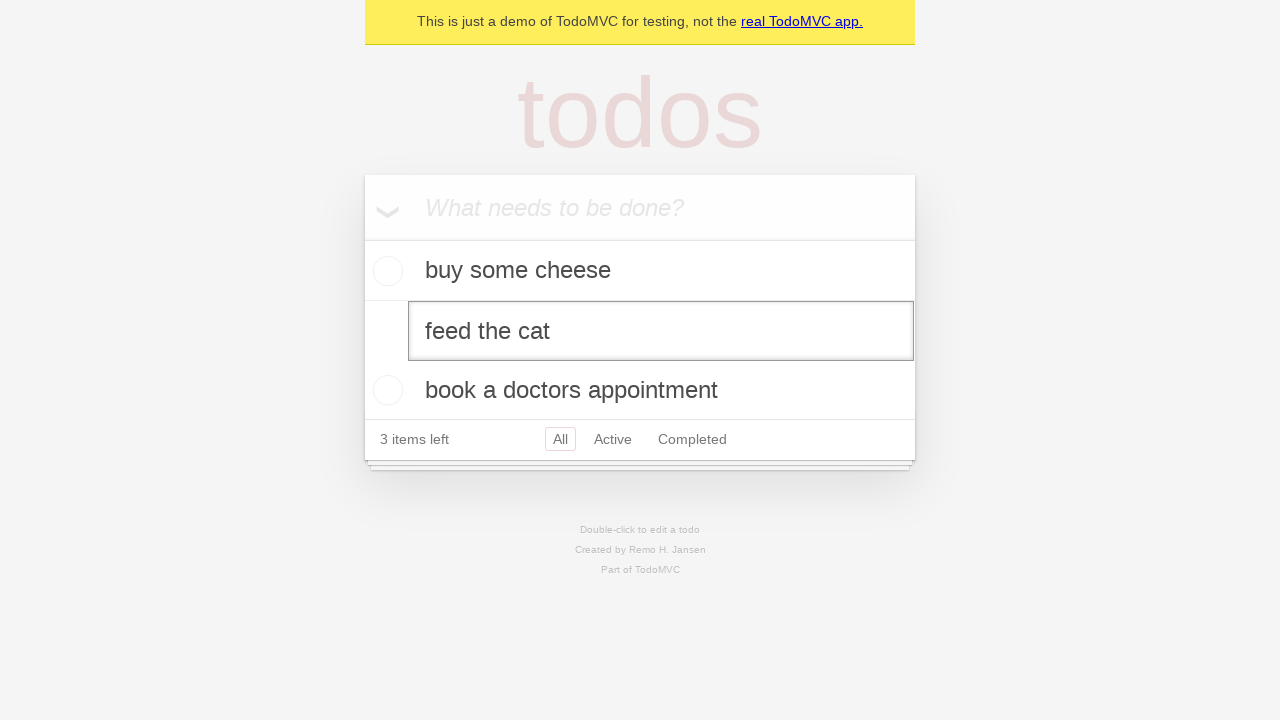

Cleared the text in the edit field by filling with empty string on internal:testid=[data-testid="todo-item"s] >> nth=1 >> internal:role=textbox[nam
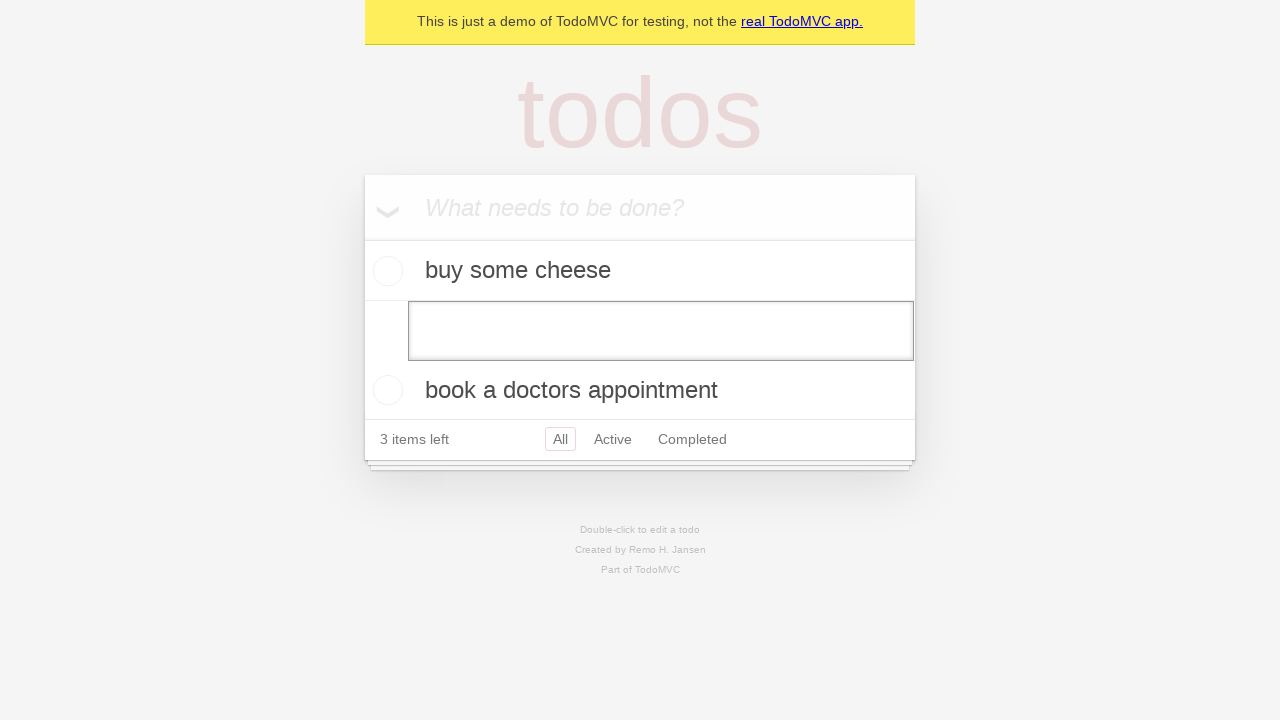

Pressed Enter to confirm empty text entry, removing the todo item on internal:testid=[data-testid="todo-item"s] >> nth=1 >> internal:role=textbox[nam
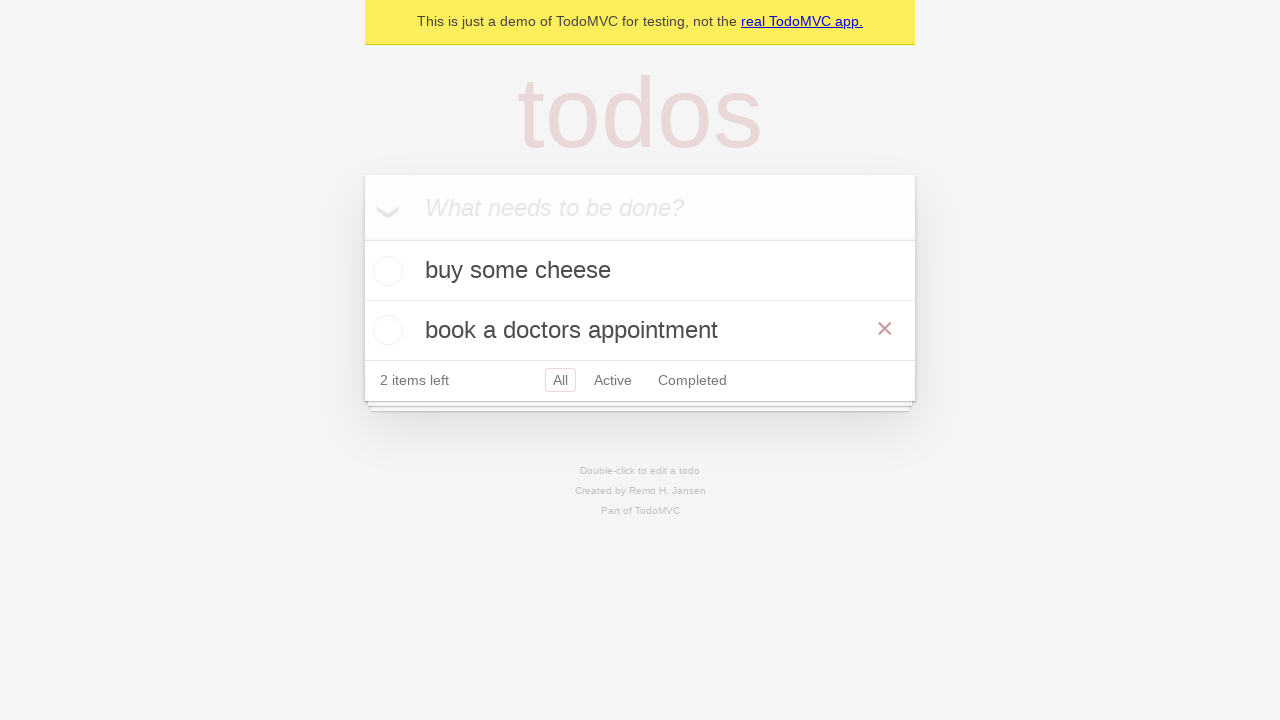

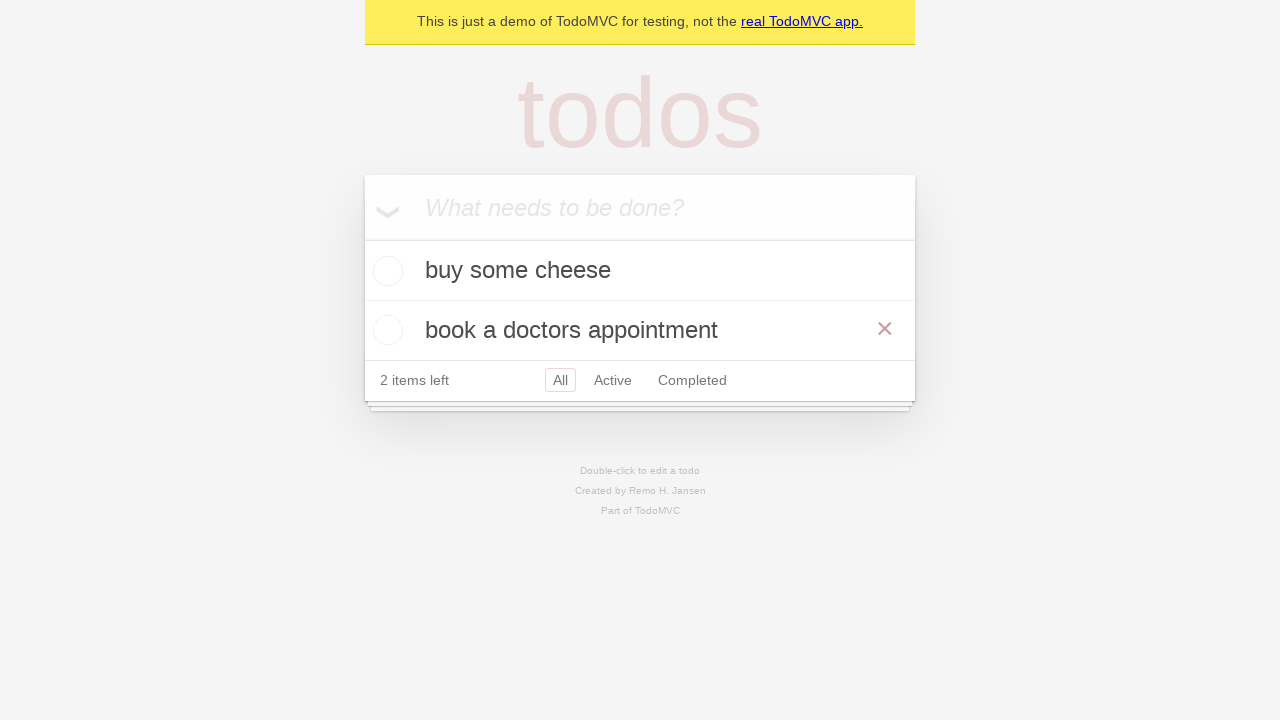